Tests login validation by entering invalid credentials and verifying error message

Starting URL: https://login.salesforce.com

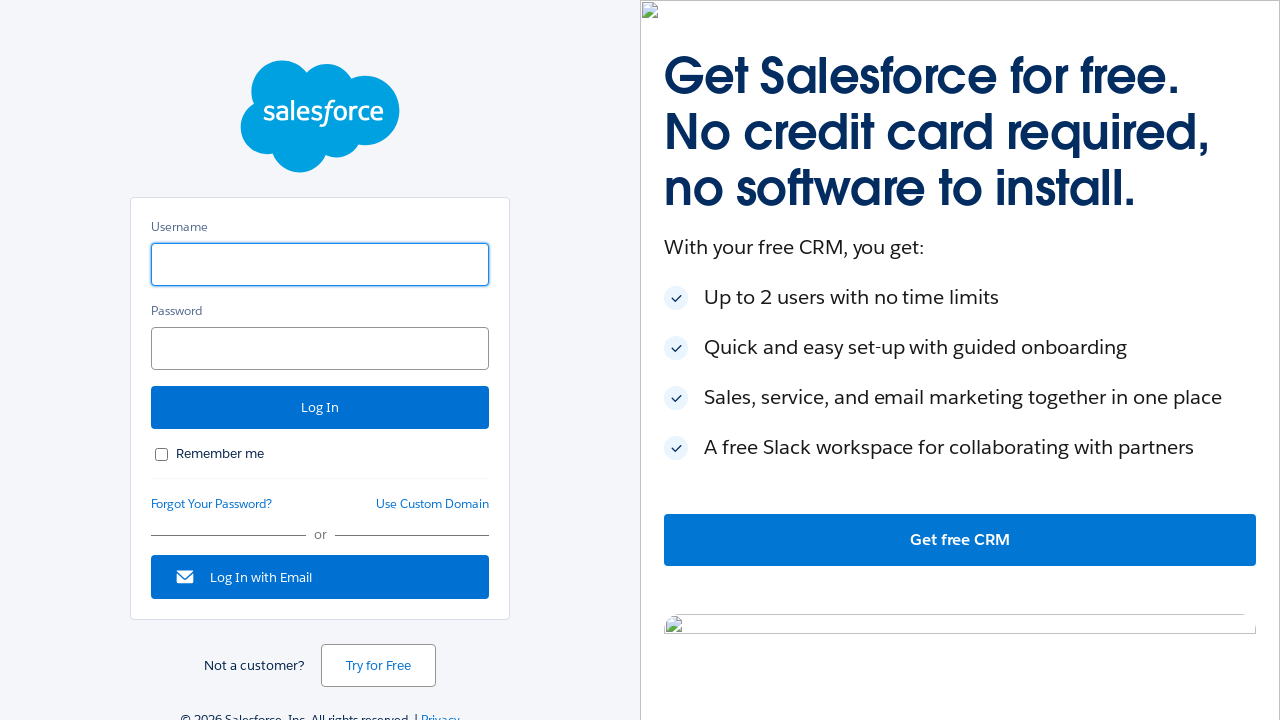

Cleared username field on #username
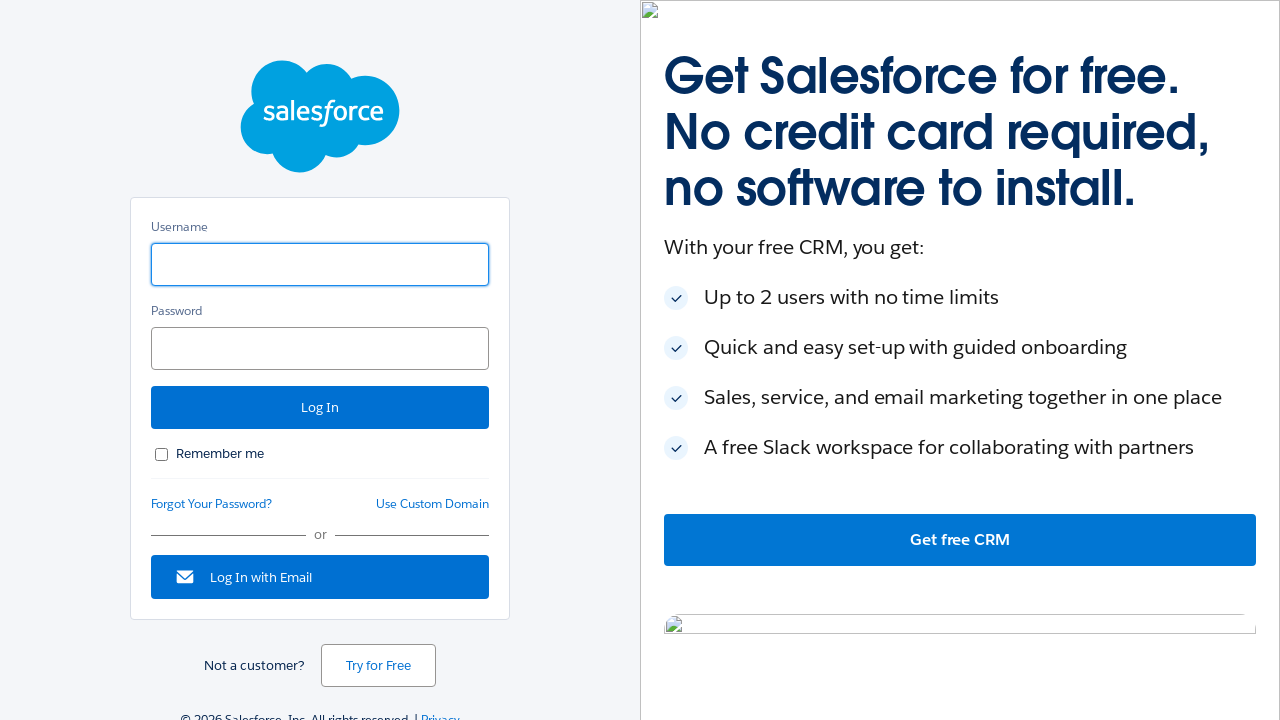

Filled username field with invalid value '123' on #username
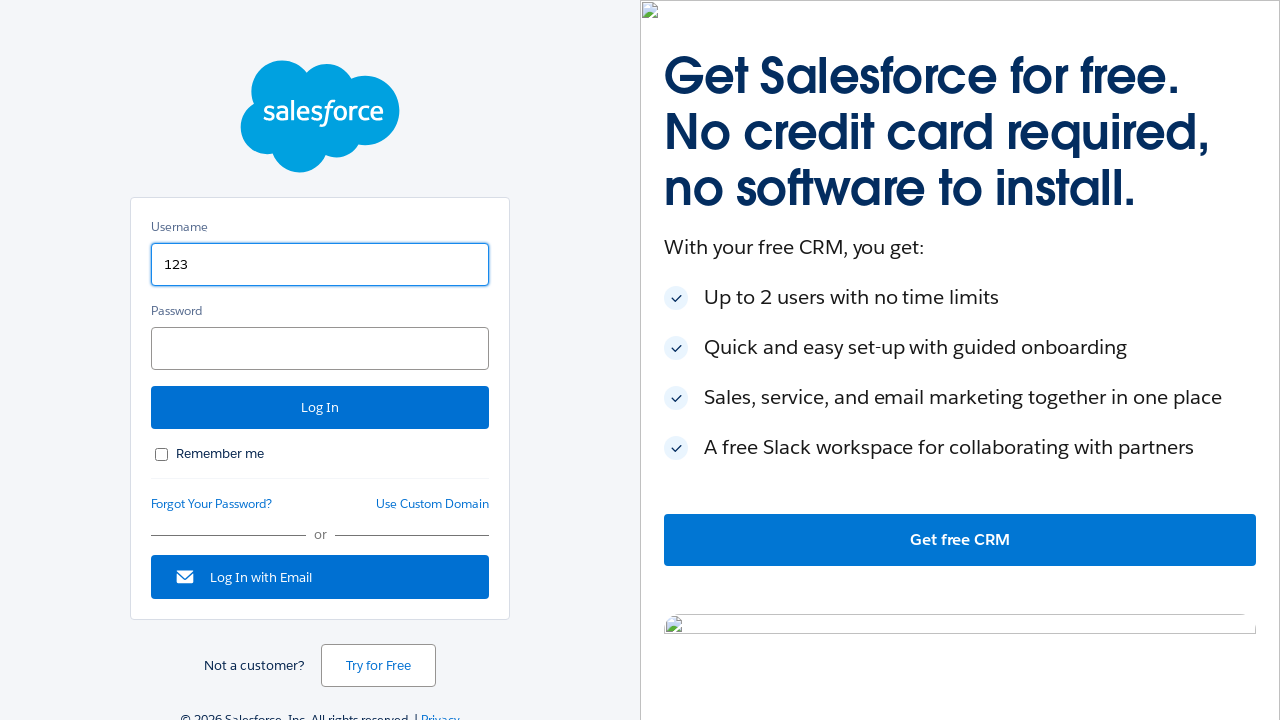

Filled password field with invalid value '22131' on #password
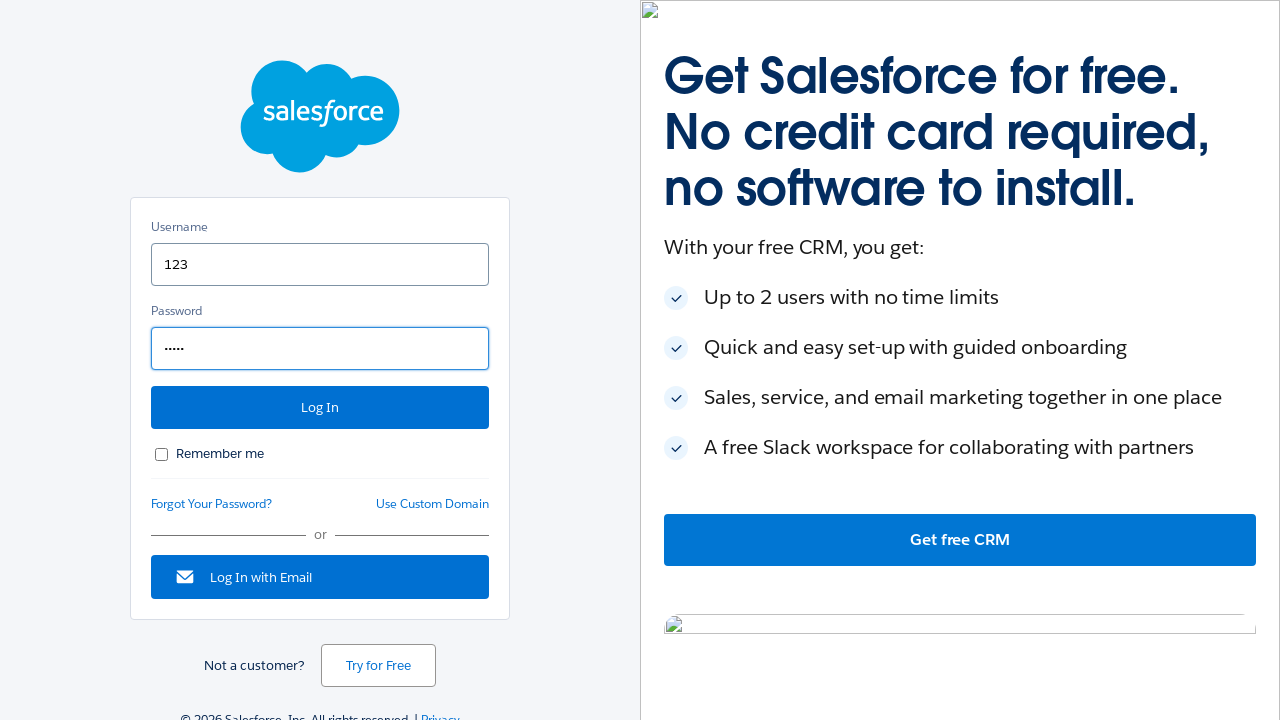

Clicked login button to attempt authentication with invalid credentials at (320, 408) on input#Login
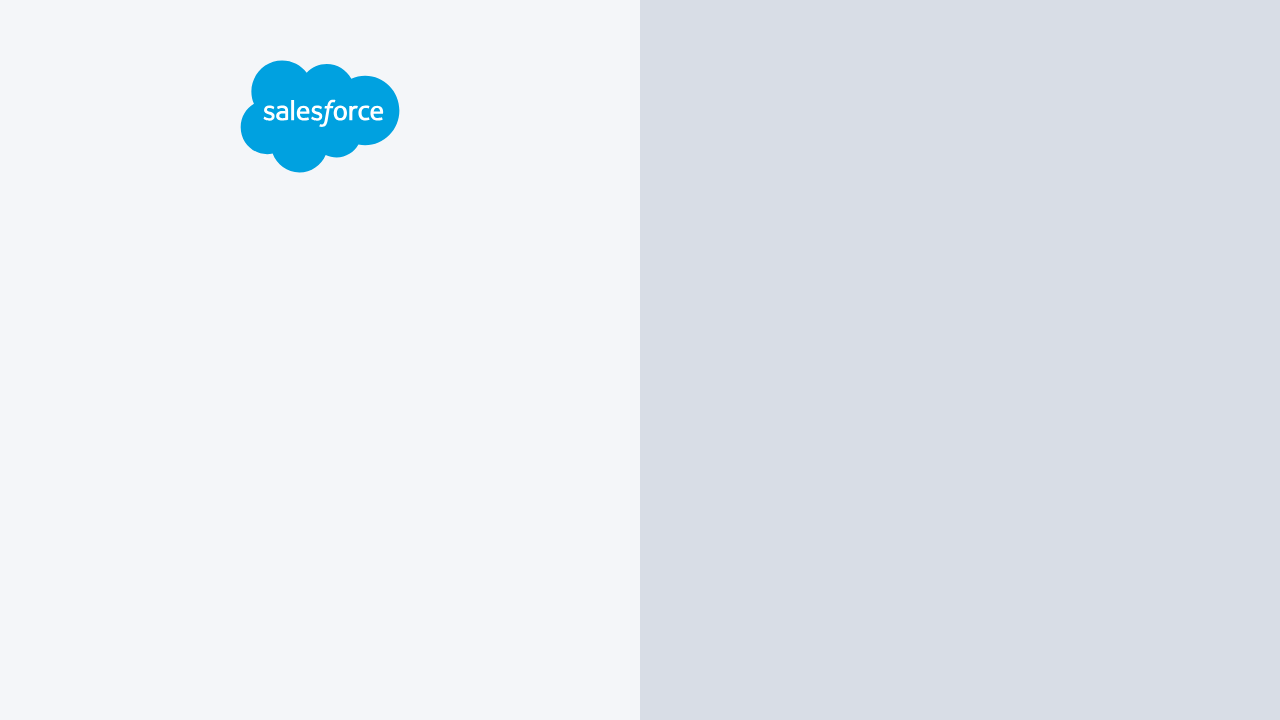

Error message appeared on screen, validating login error handling
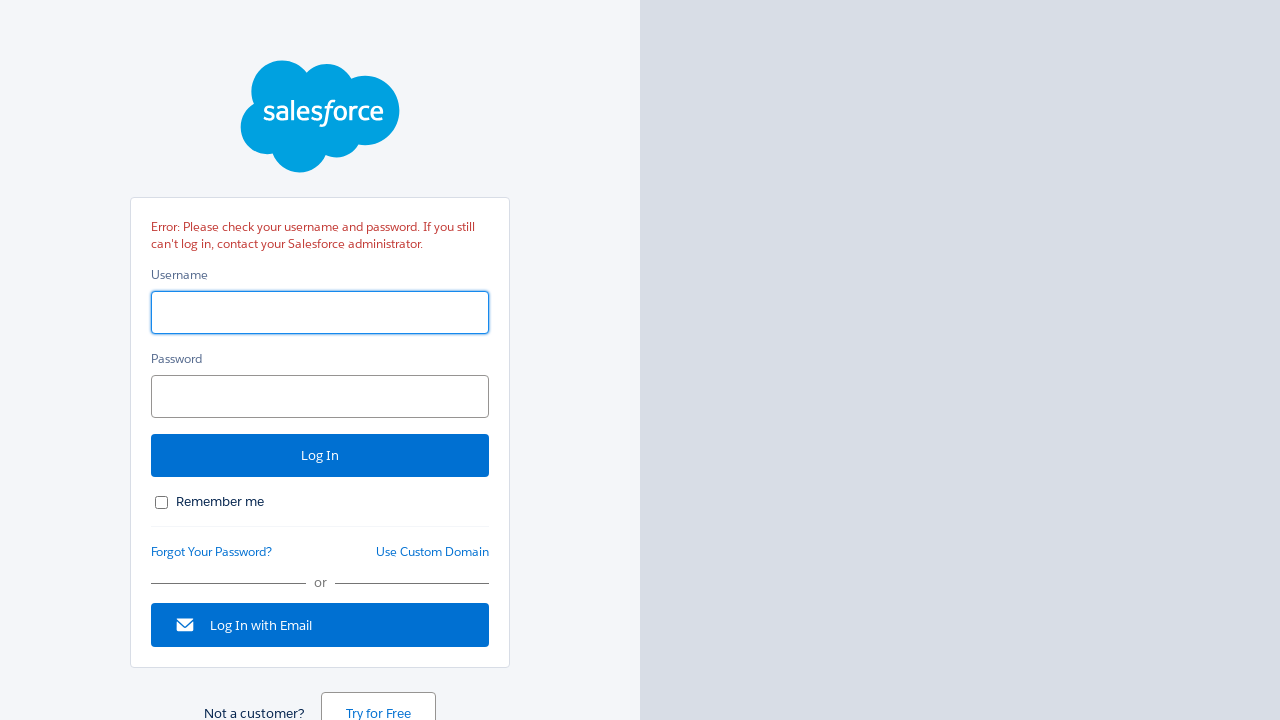

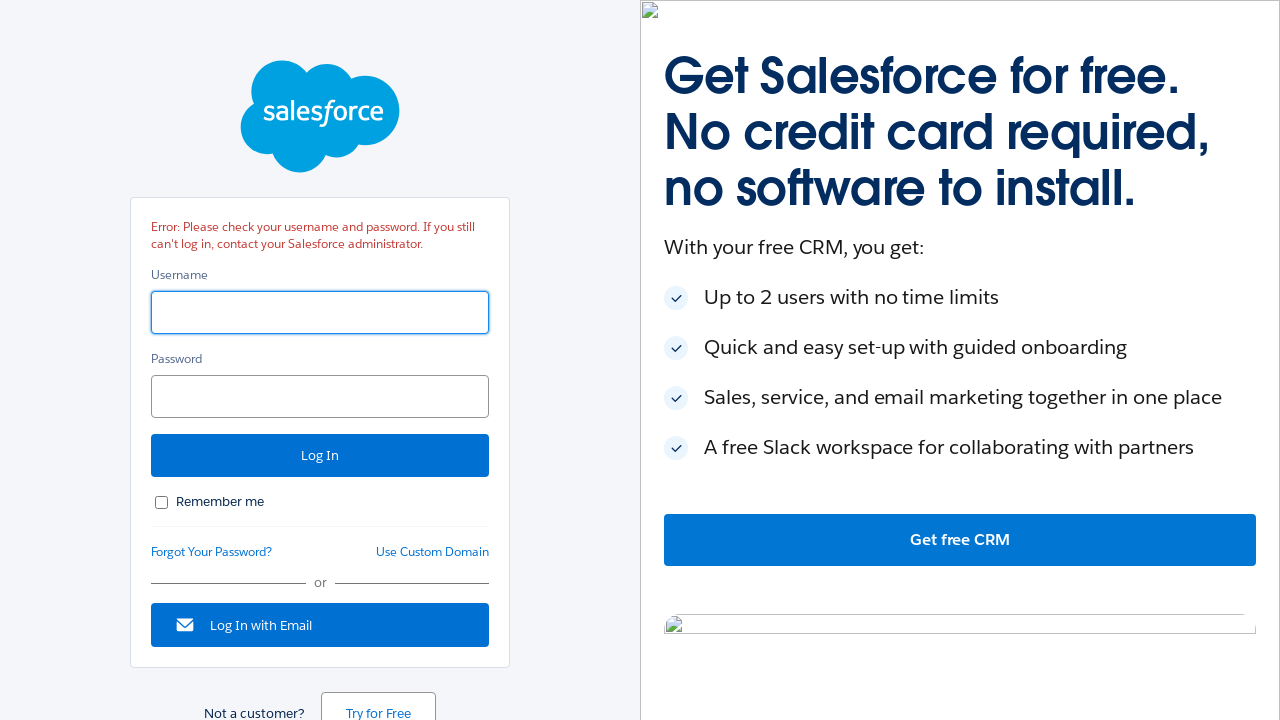